Tests a simple form demo by typing a message into an input field, clicking the show input button, and verifying the message is displayed correctly.

Starting URL: https://lambdatest.com/selenium-playground/simple-form-demo

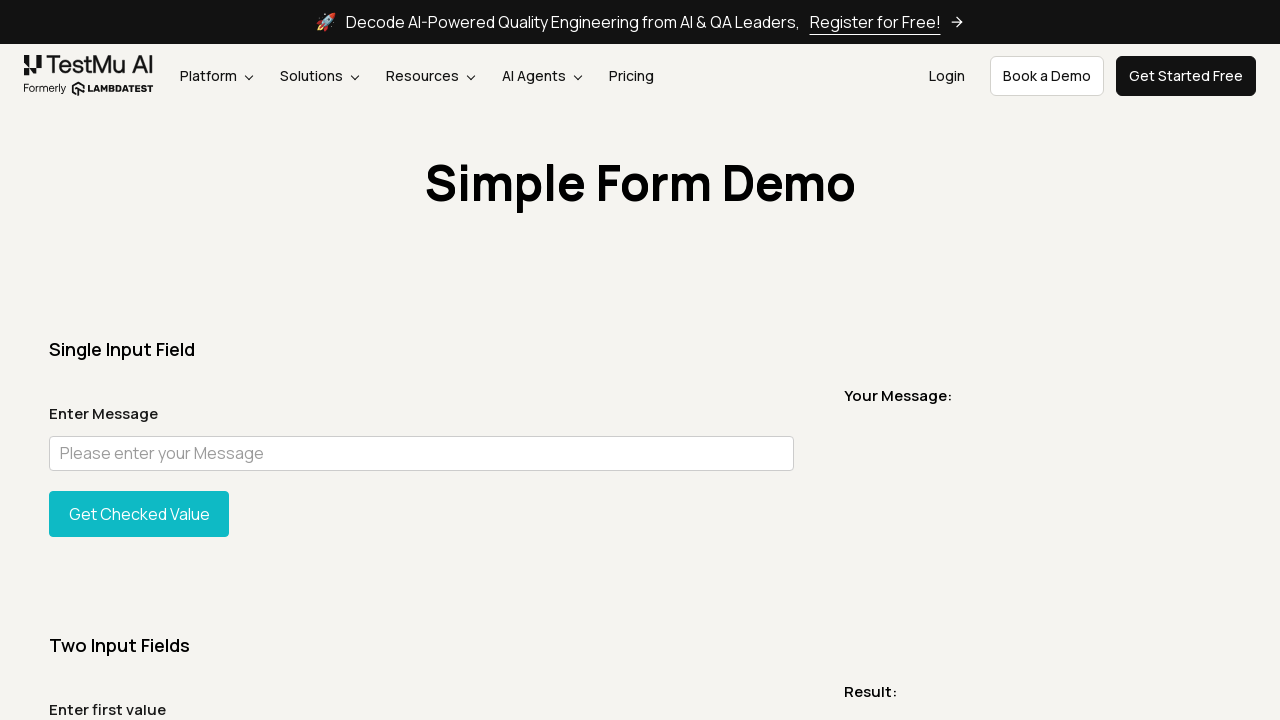

Typed message 'Hare Krishna! 🙏✨ This is our super duper awesome Journey! 🚀💬' into the input field on internal:attr=[placeholder="Please enter your Message"i]
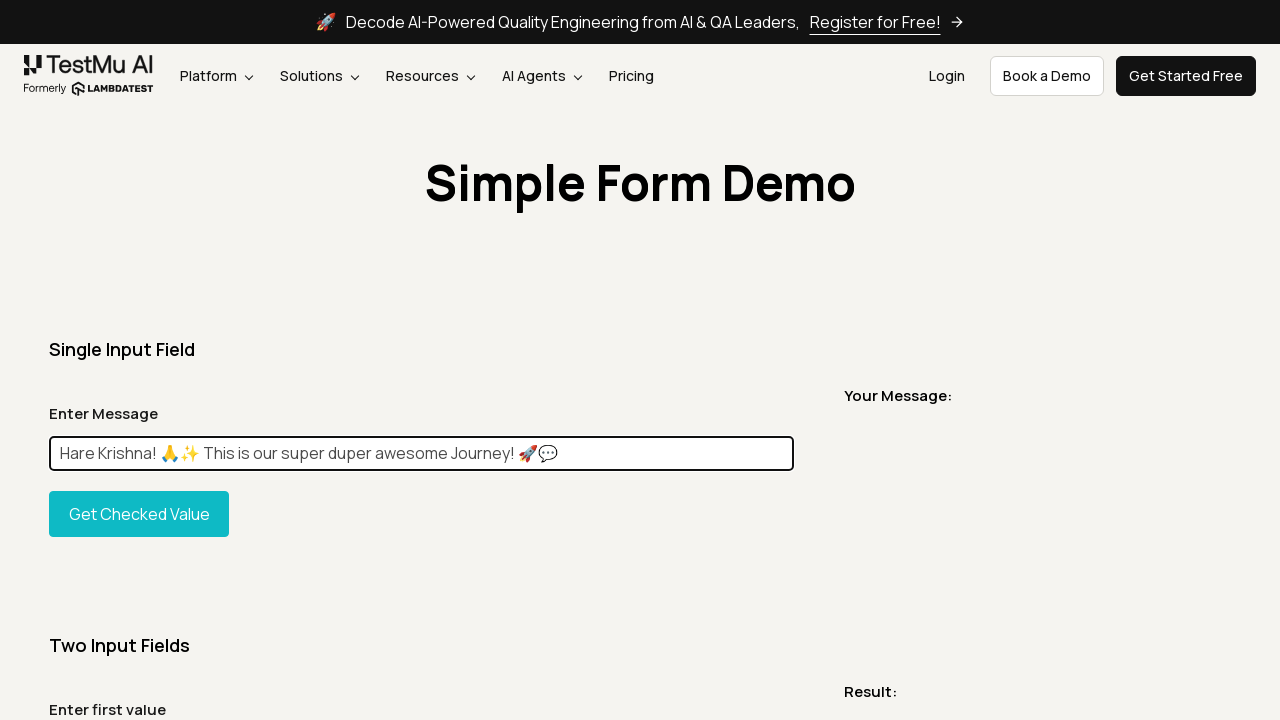

Clicked the 'Show Input' button at (139, 514) on xpath=//button[@id='showInput']
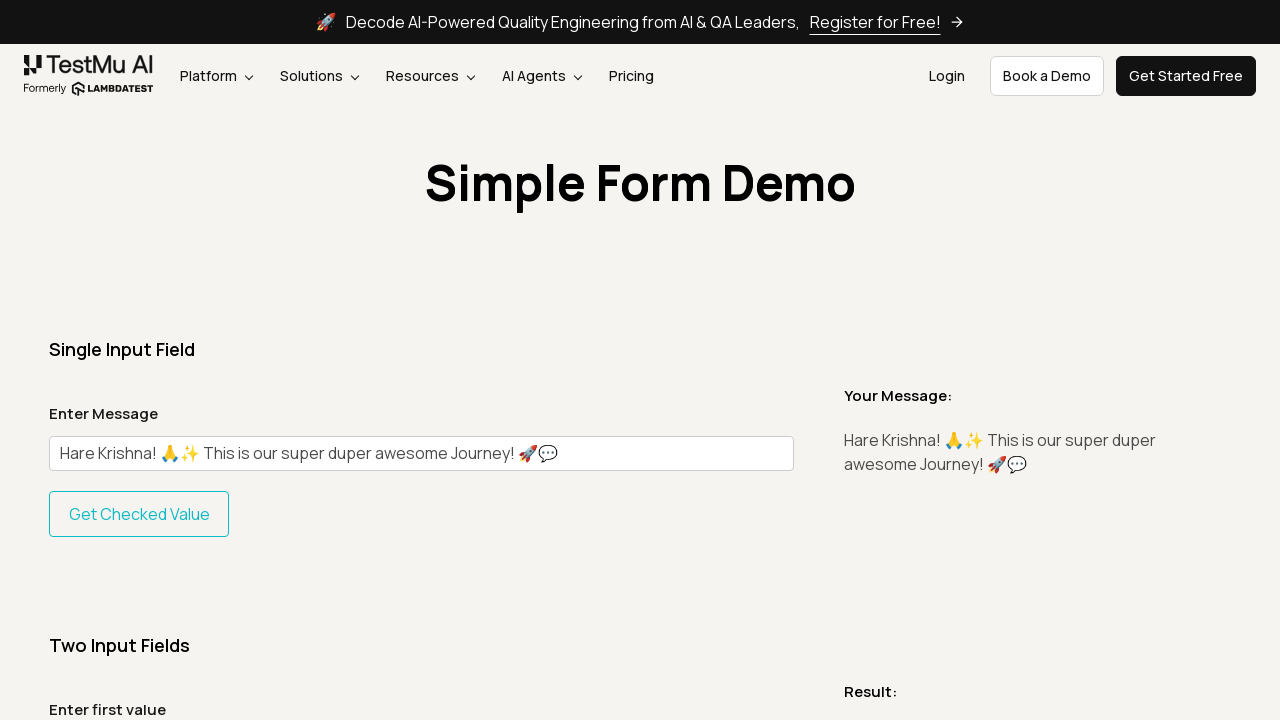

Message element loaded and became visible
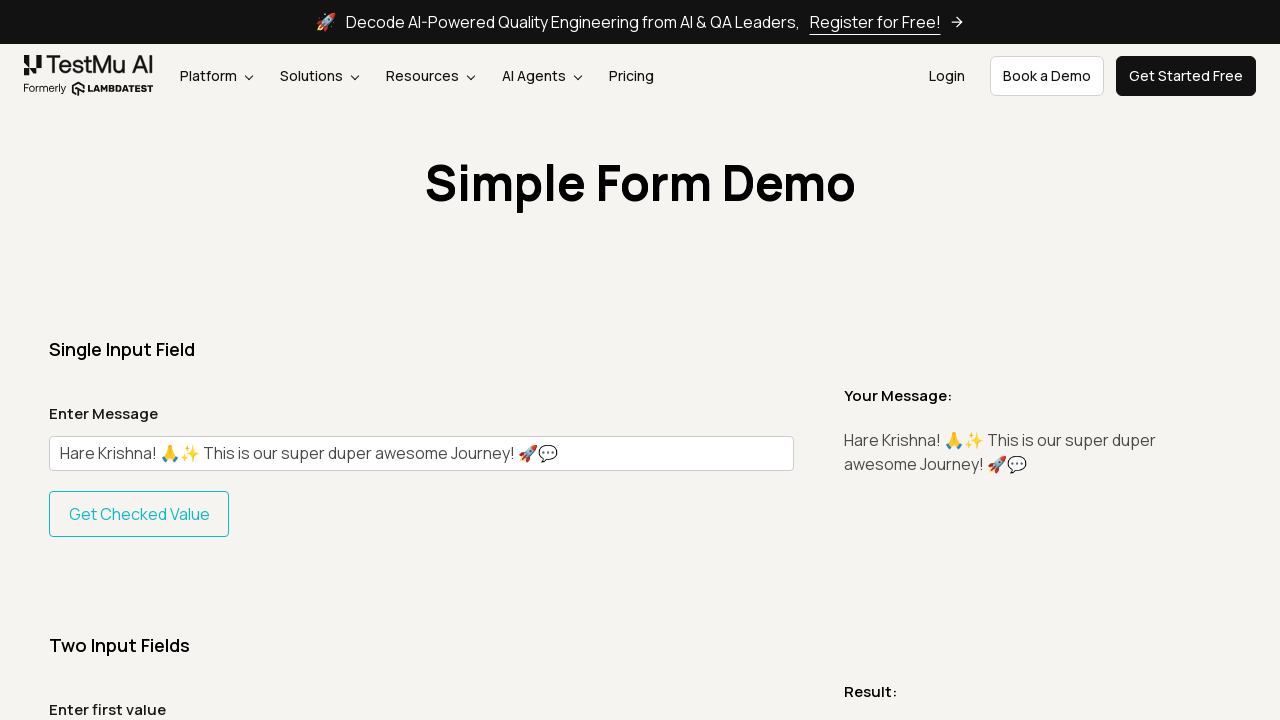

Verified that the displayed message matches the input message
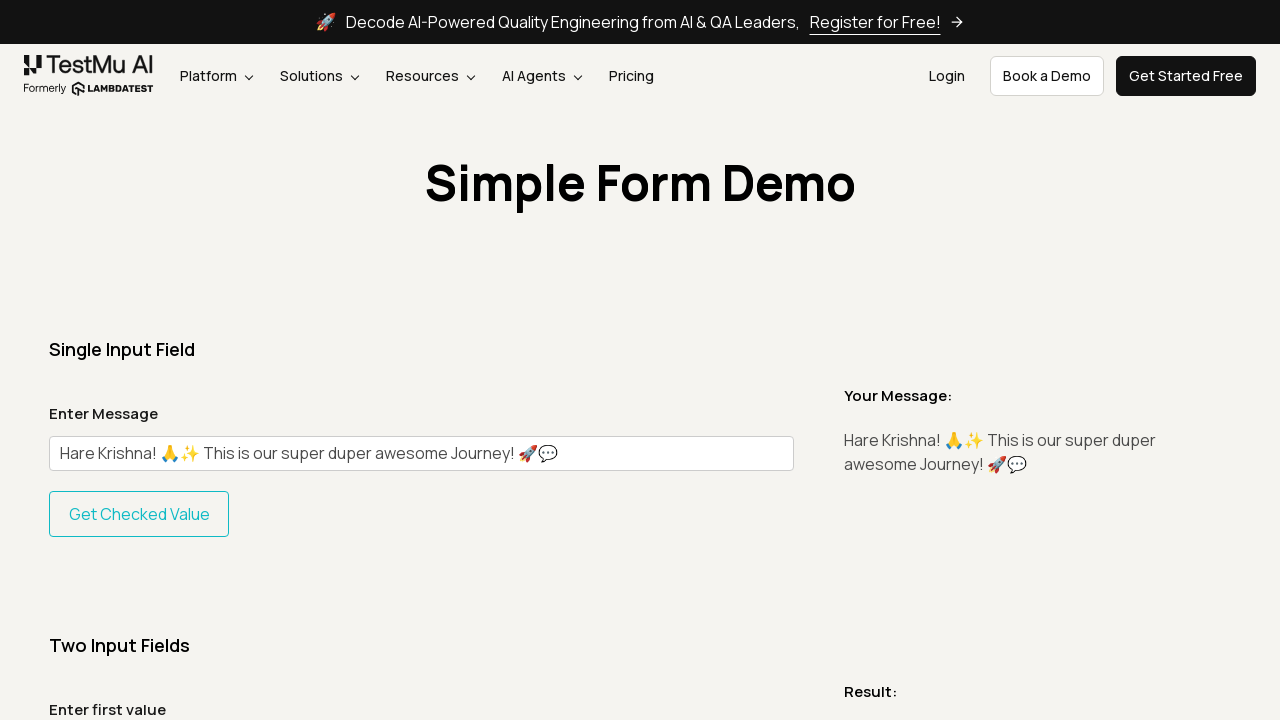

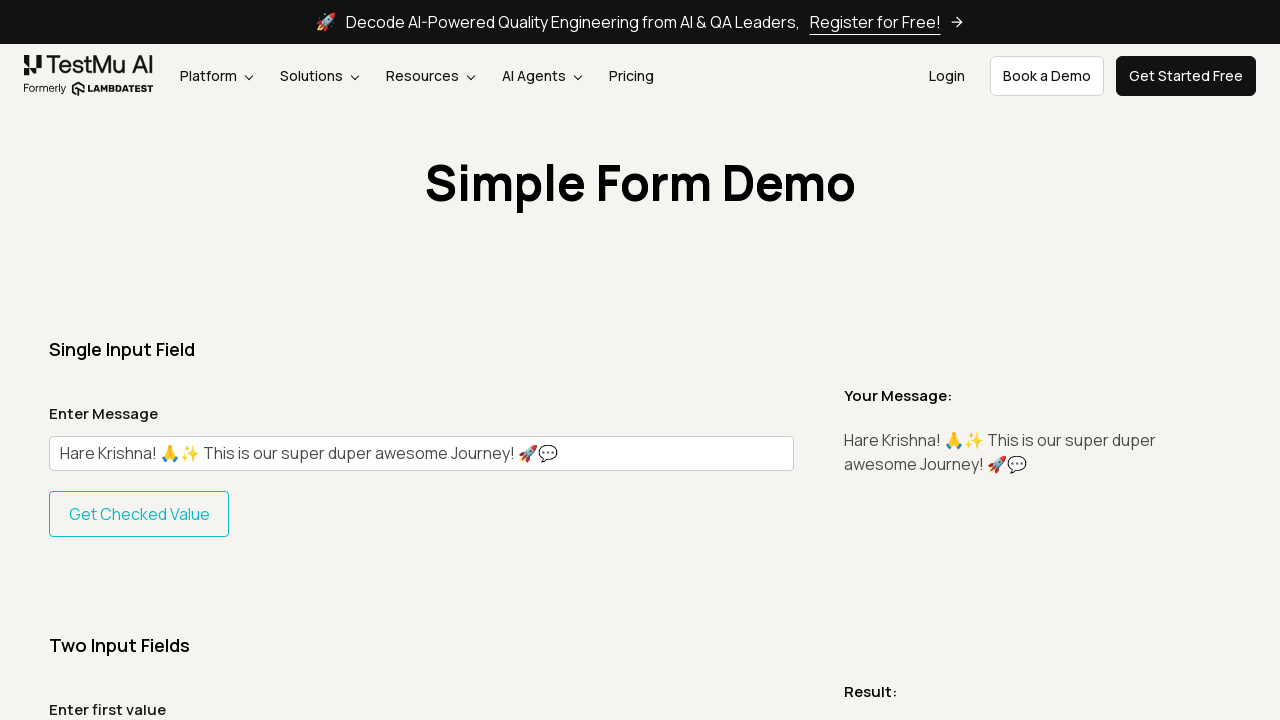